Tests adding a product to cart and then deleting it from the cart

Starting URL: https://www.demoblaze.com/index.html

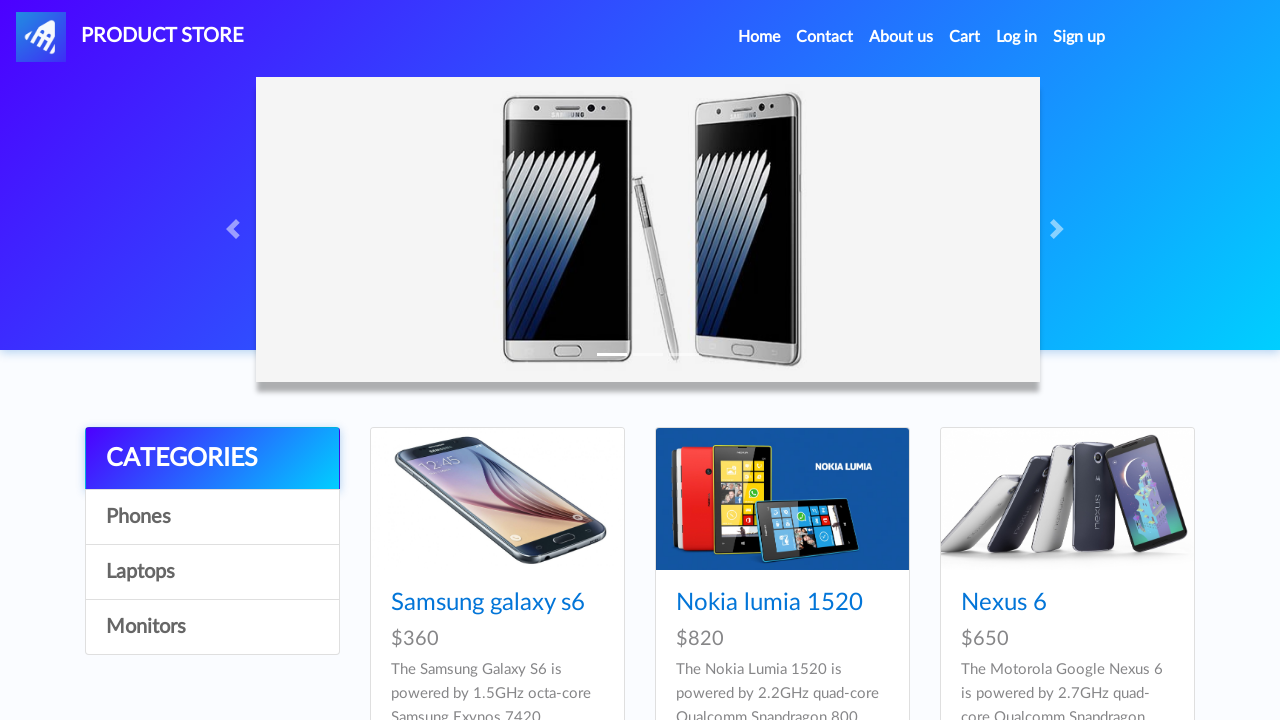

Set up dialog handler to accept dialogs
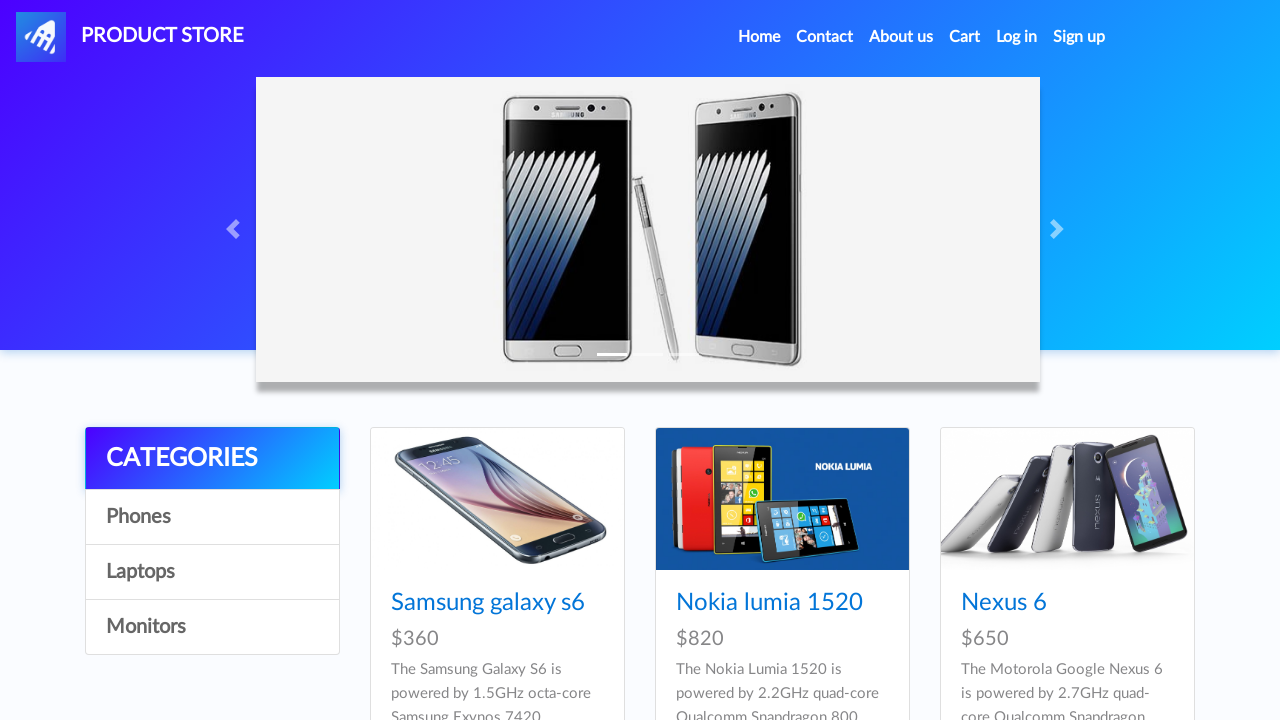

Clicked on a product to view details at (769, 603) on xpath=/html/body/div[5]/div/div[2]/div/div[2]/div/div/h4/a
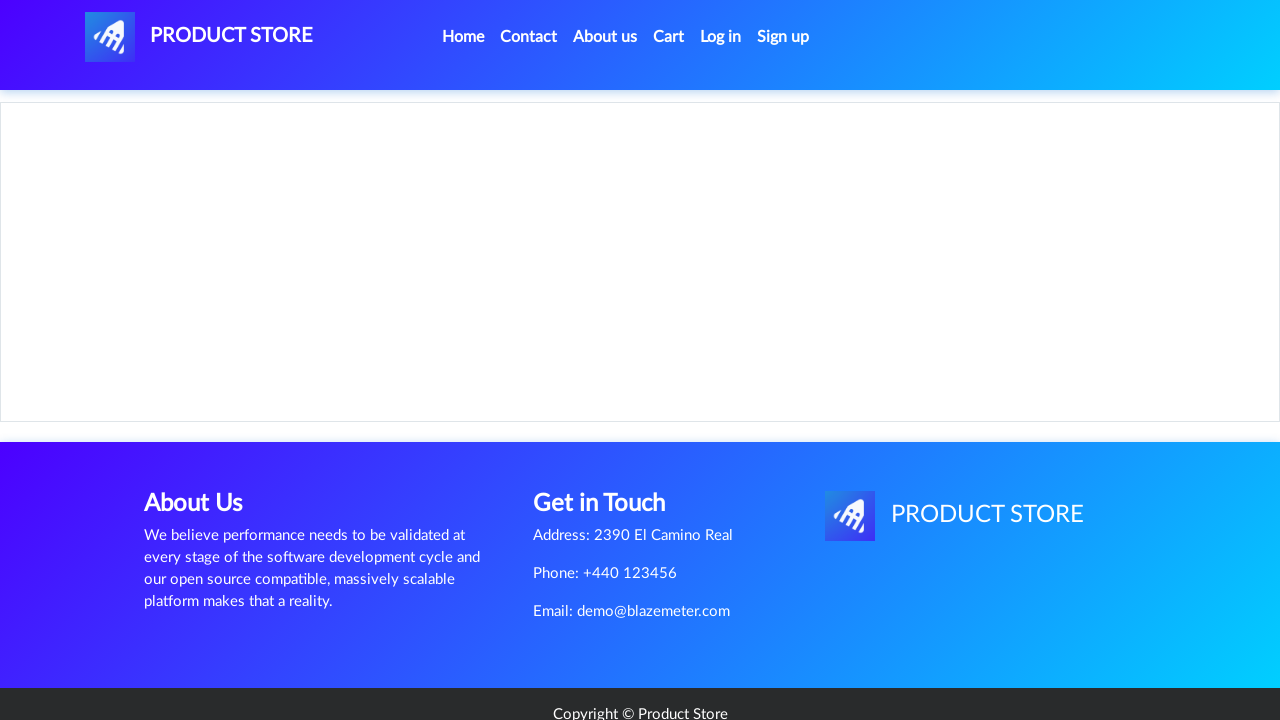

Clicked 'Add to cart' button at (610, 440) on xpath=/html/body/div[5]/div/div[2]/div[2]/div/a
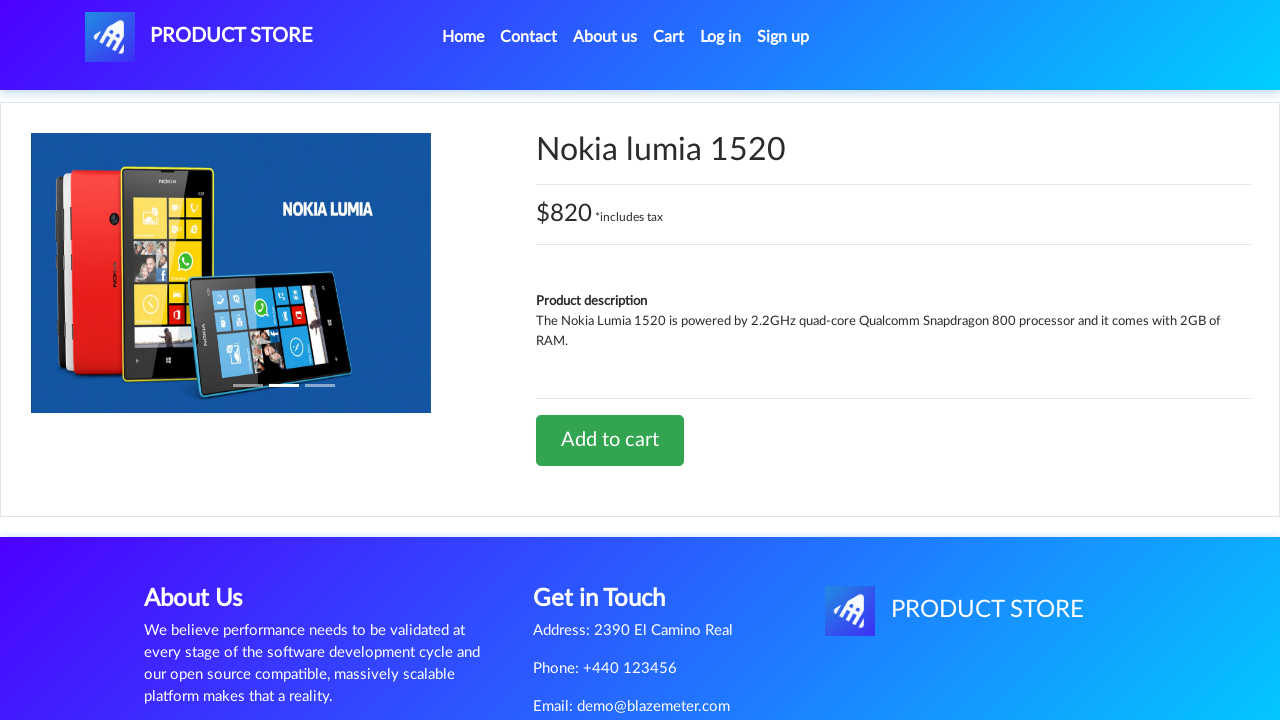

Waited 2 seconds for product to be added to cart
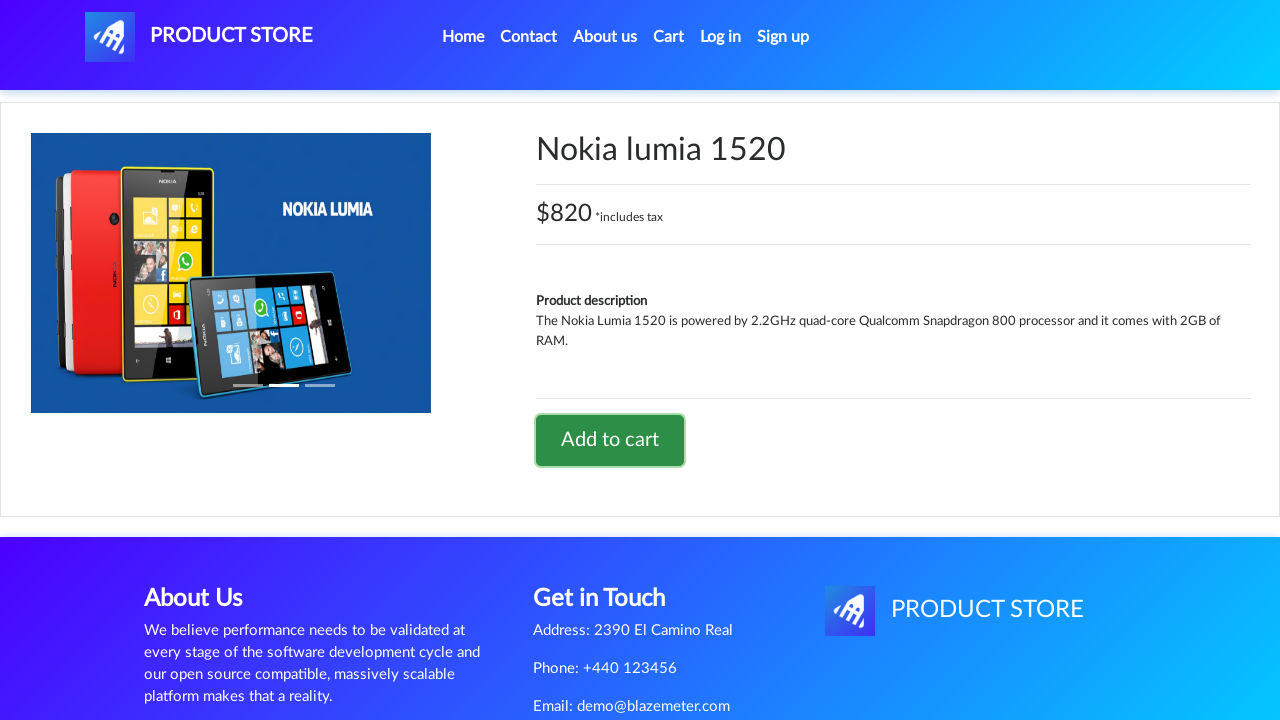

Clicked on cart button to navigate to cart at (669, 37) on #cartur
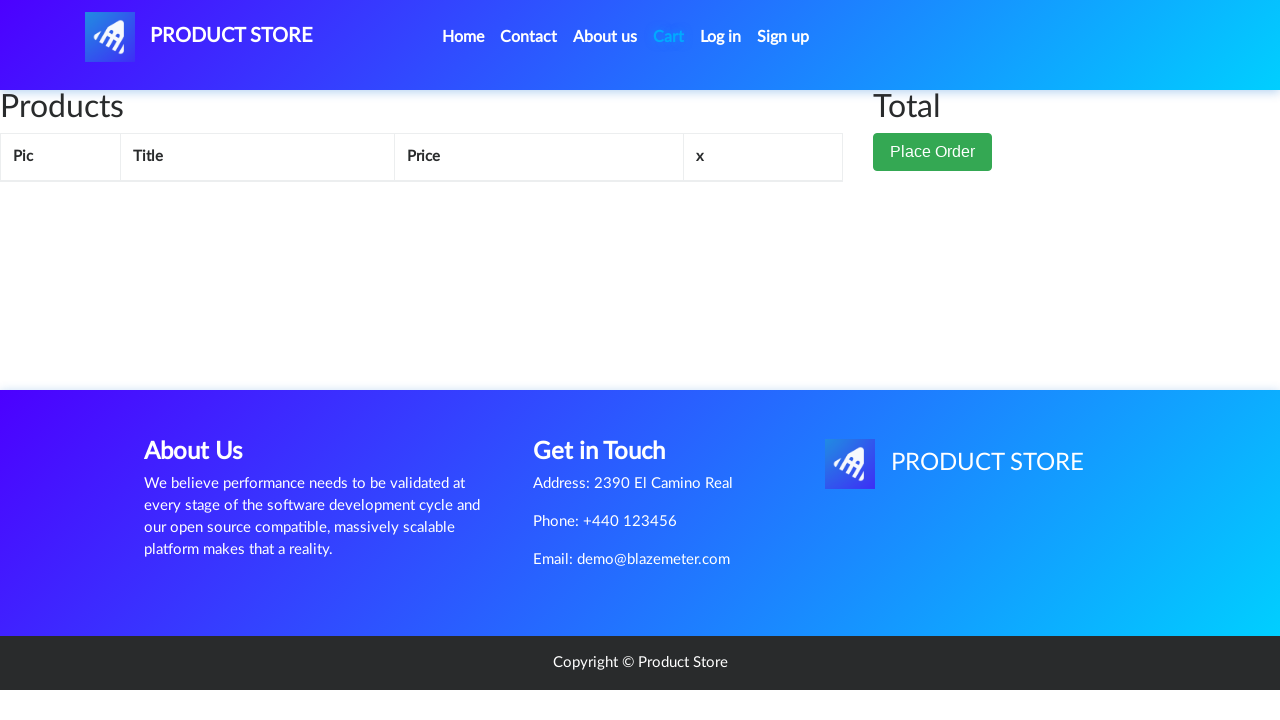

Clicked delete button to remove product from cart at (694, 205) on xpath=/html/body/div[6]/div/div[1]/div/table/tbody/tr/td[4]/a
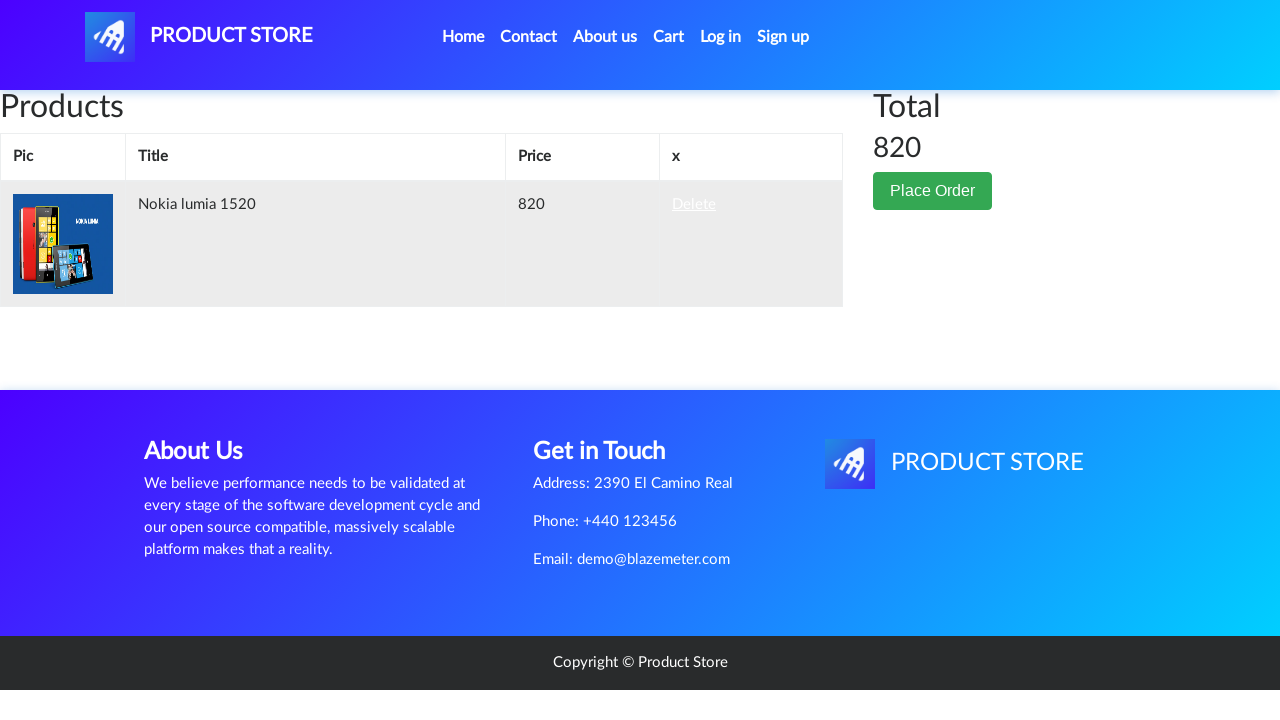

Waited 2 seconds for product deletion to complete
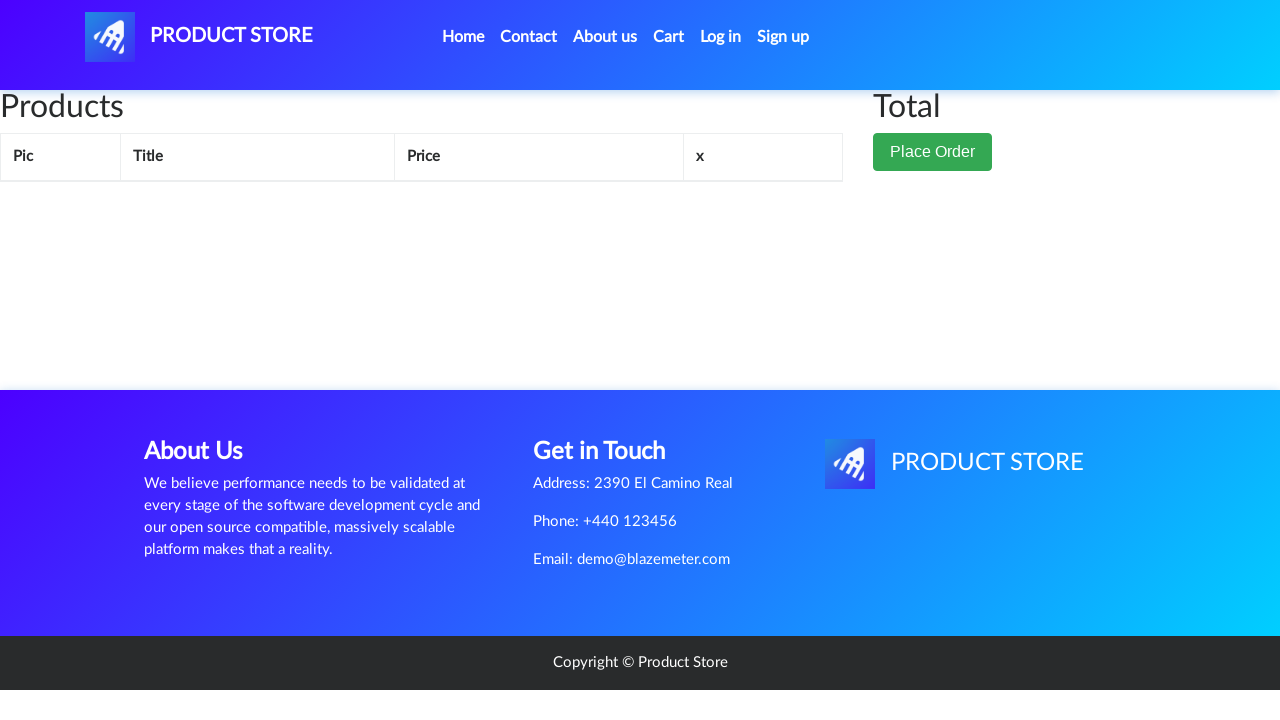

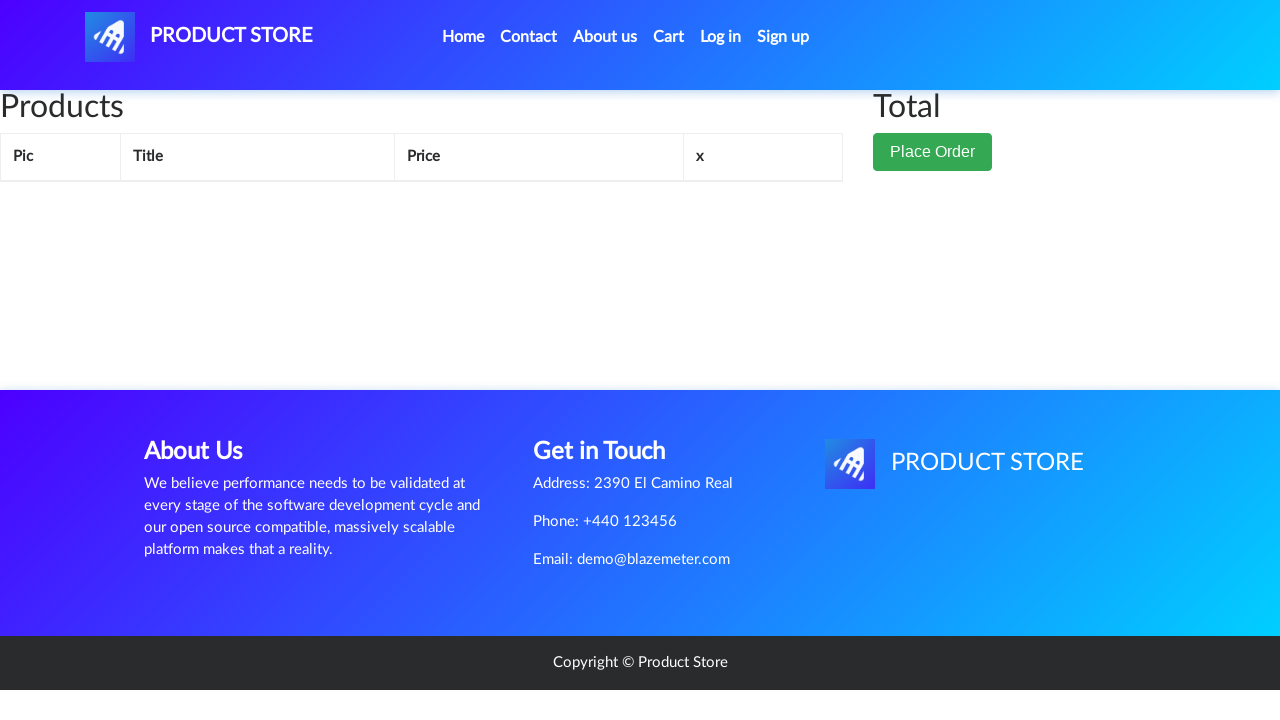